Tests iframe handling on W3Schools by switching to default content and clicking the Change Theme button on the TryIt editor page

Starting URL: https://www.w3schools.com/tags/tryit.asp?filename=tryhtml_iframe

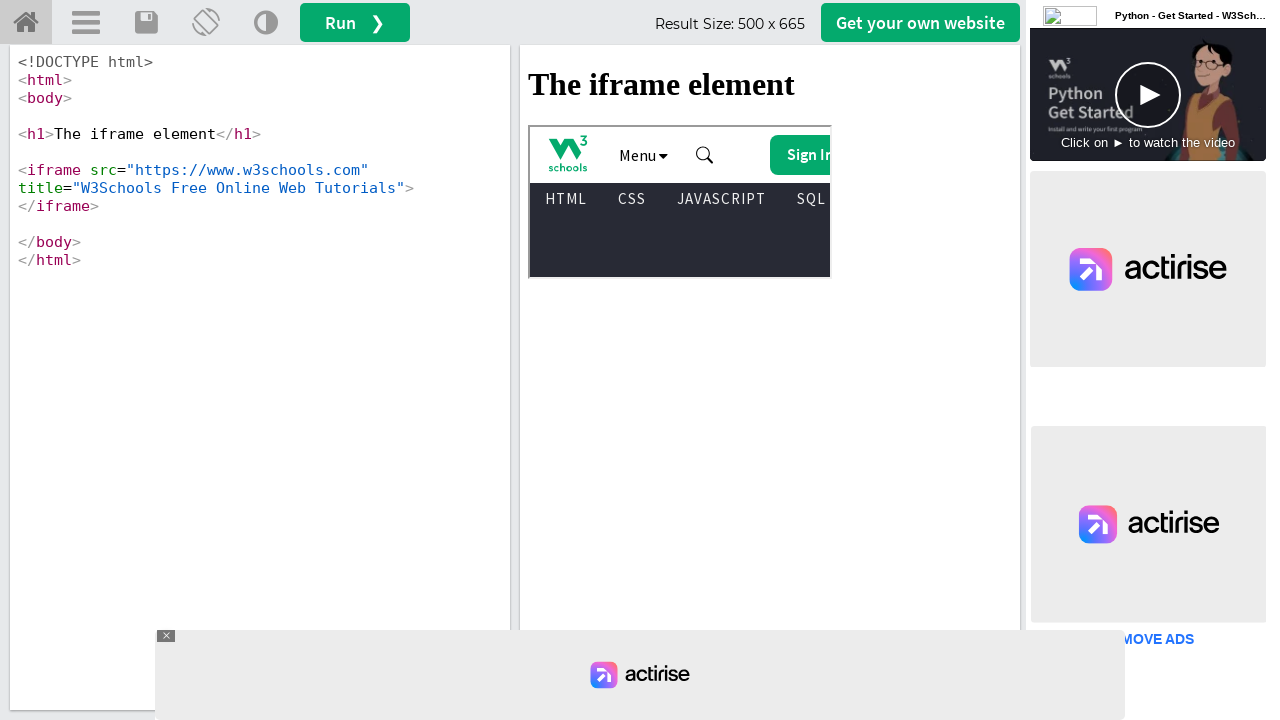

Switched to main frame/default content
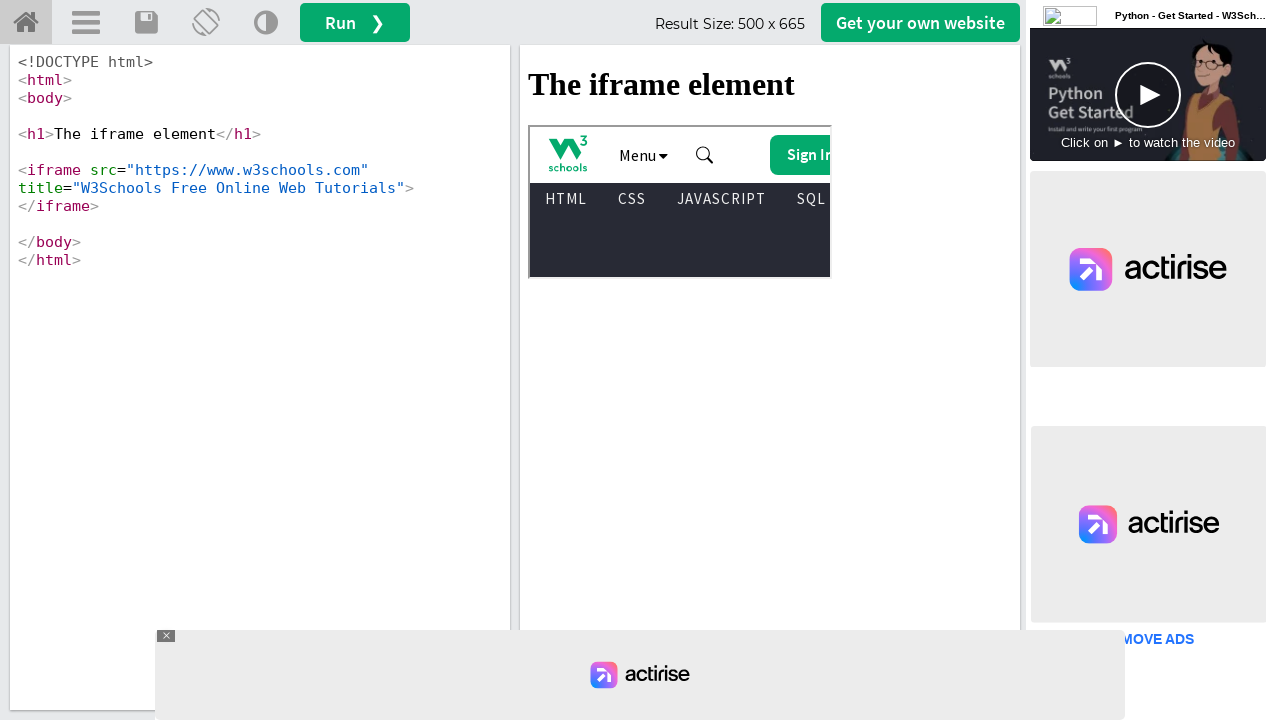

Change Theme button loaded and visible
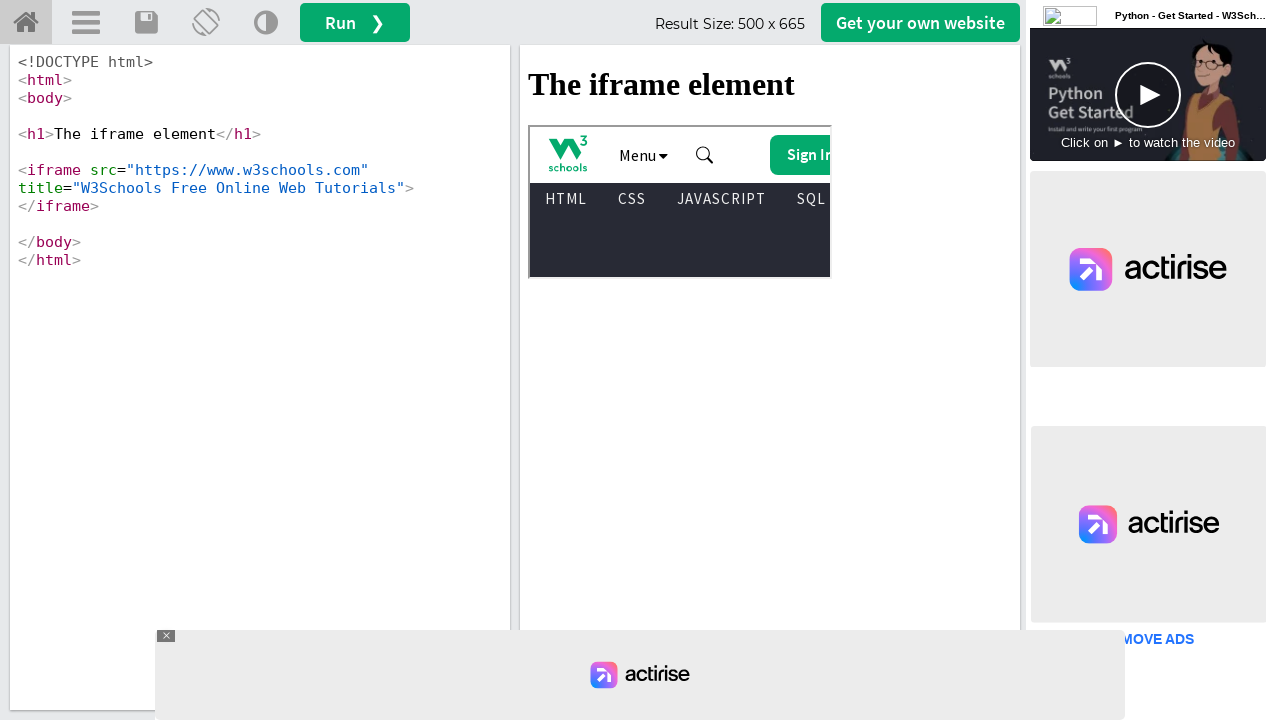

Clicked Change Theme button at (266, 23) on a[title='Change Theme']
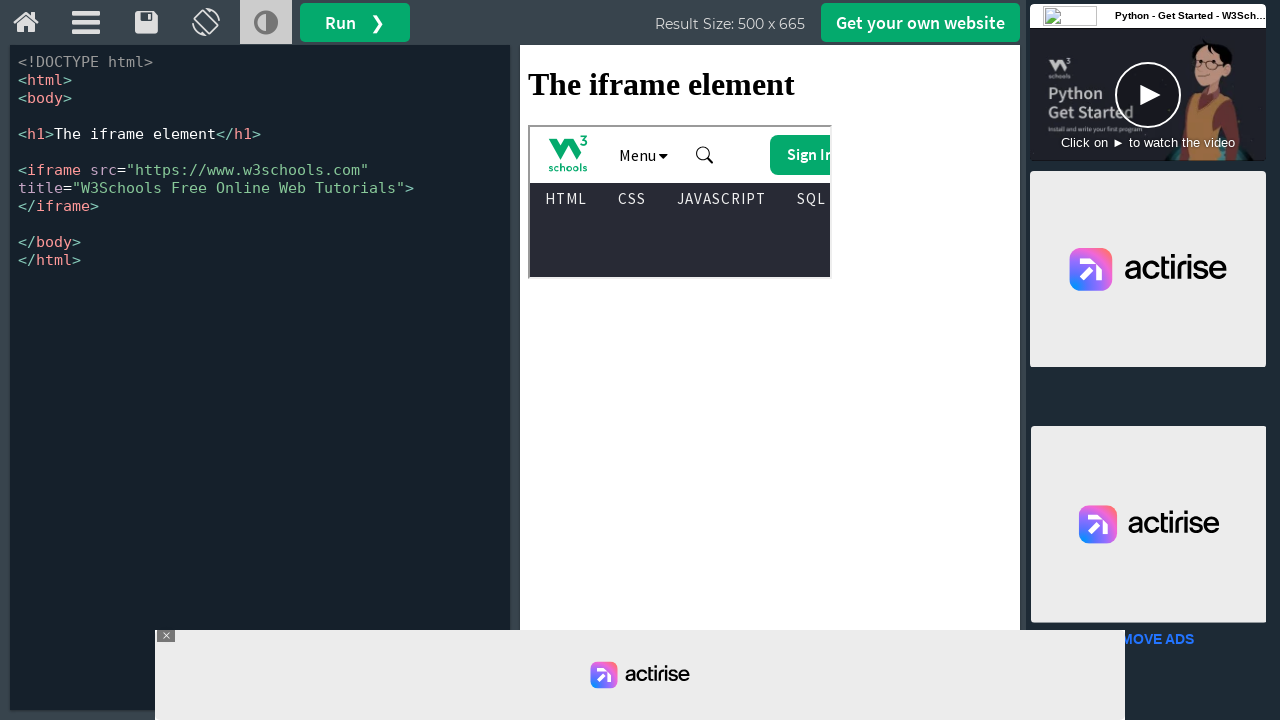

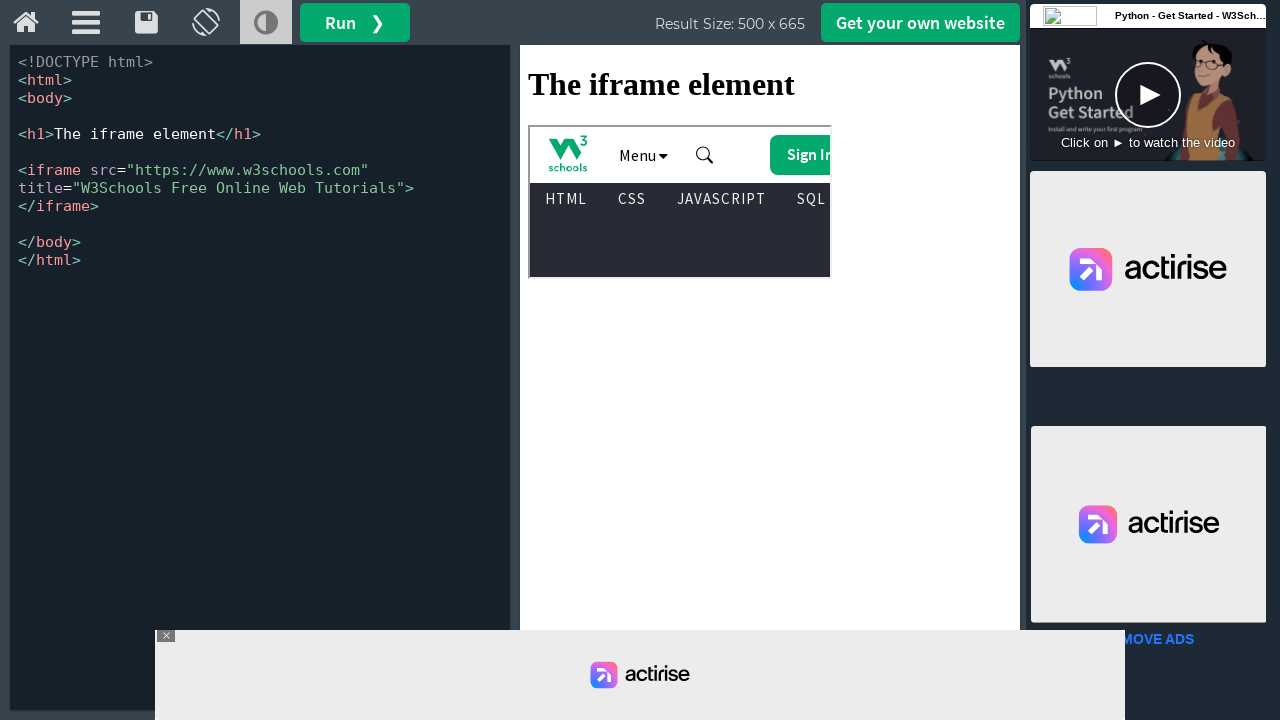